Navigates to Mars news page and waits for news content to load

Starting URL: https://data-class-mars.s3.amazonaws.com/Mars/index.html

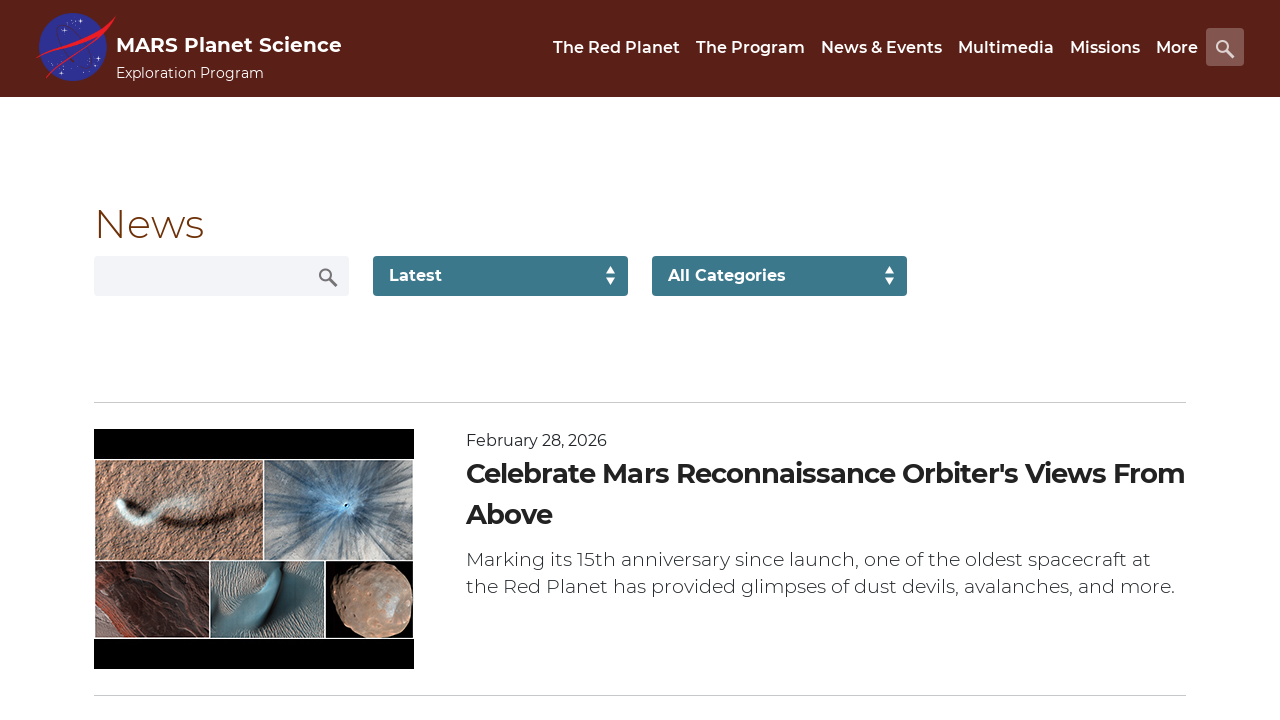

Navigated to Mars news page
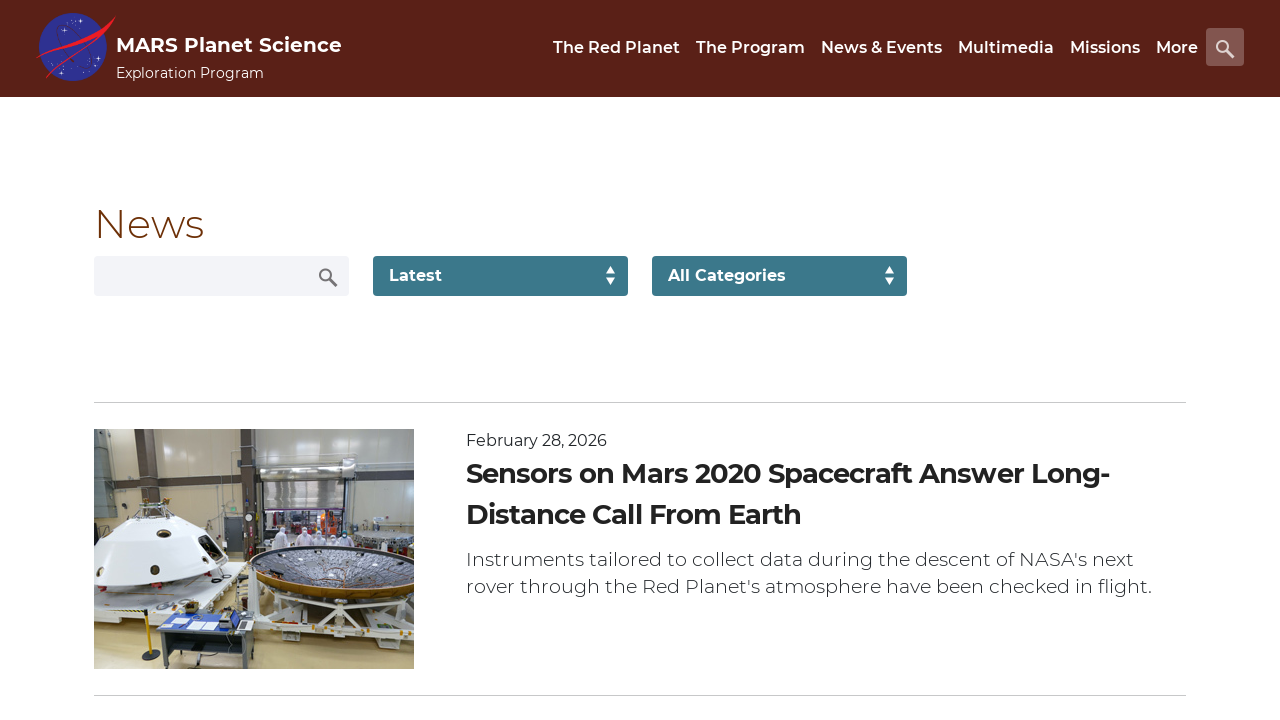

News list content loaded
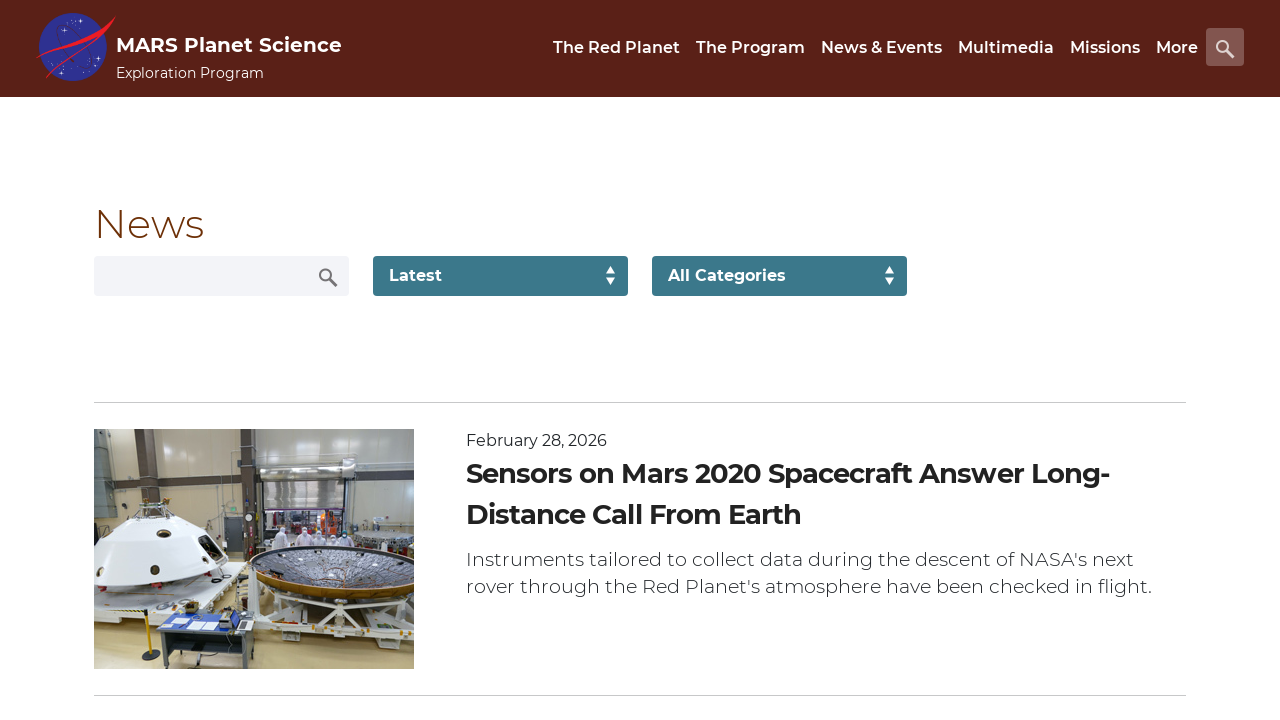

Content title is visible
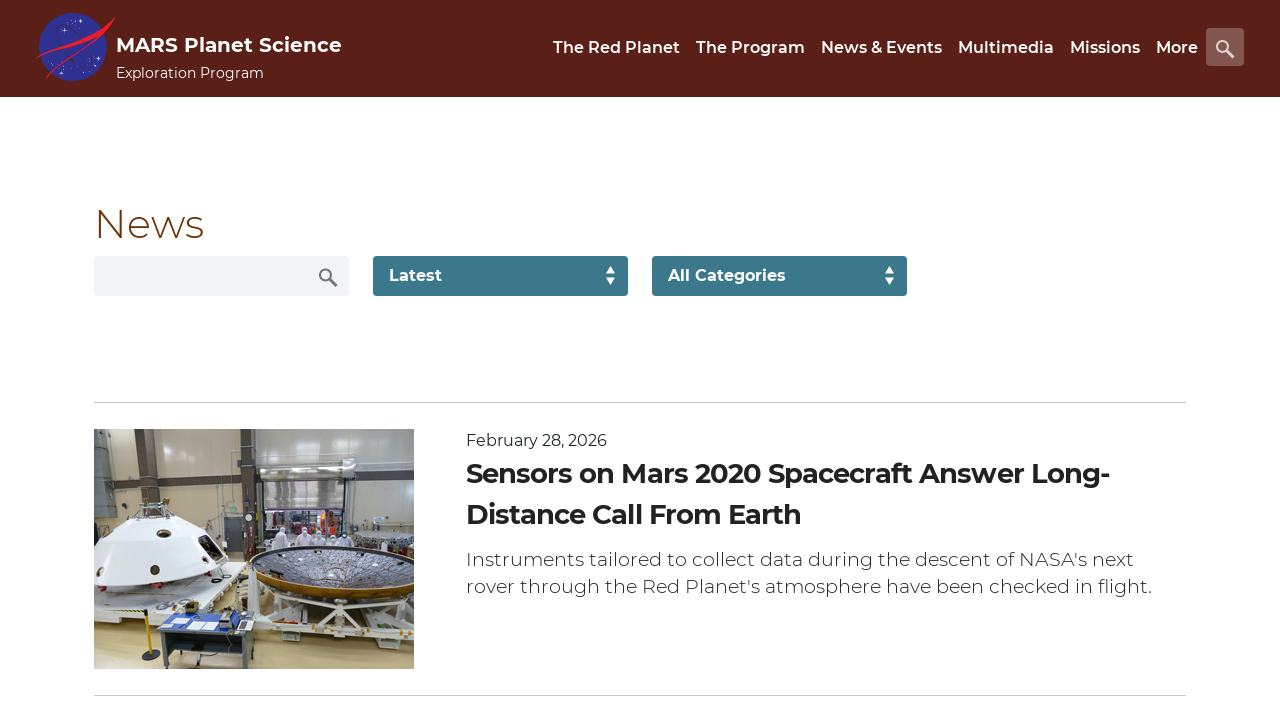

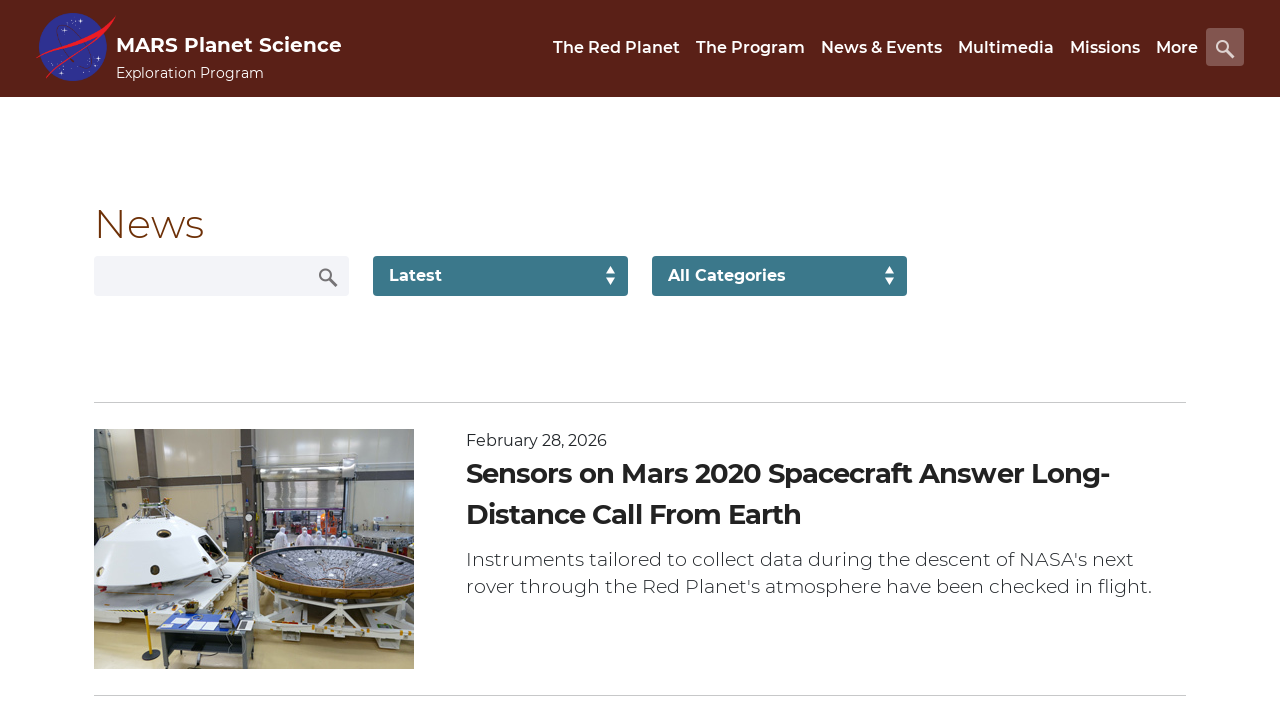